Tests blog search functionality by entering a search query and pressing Enter to submit the search

Starting URL: http://rugbcn.wordpress.com/

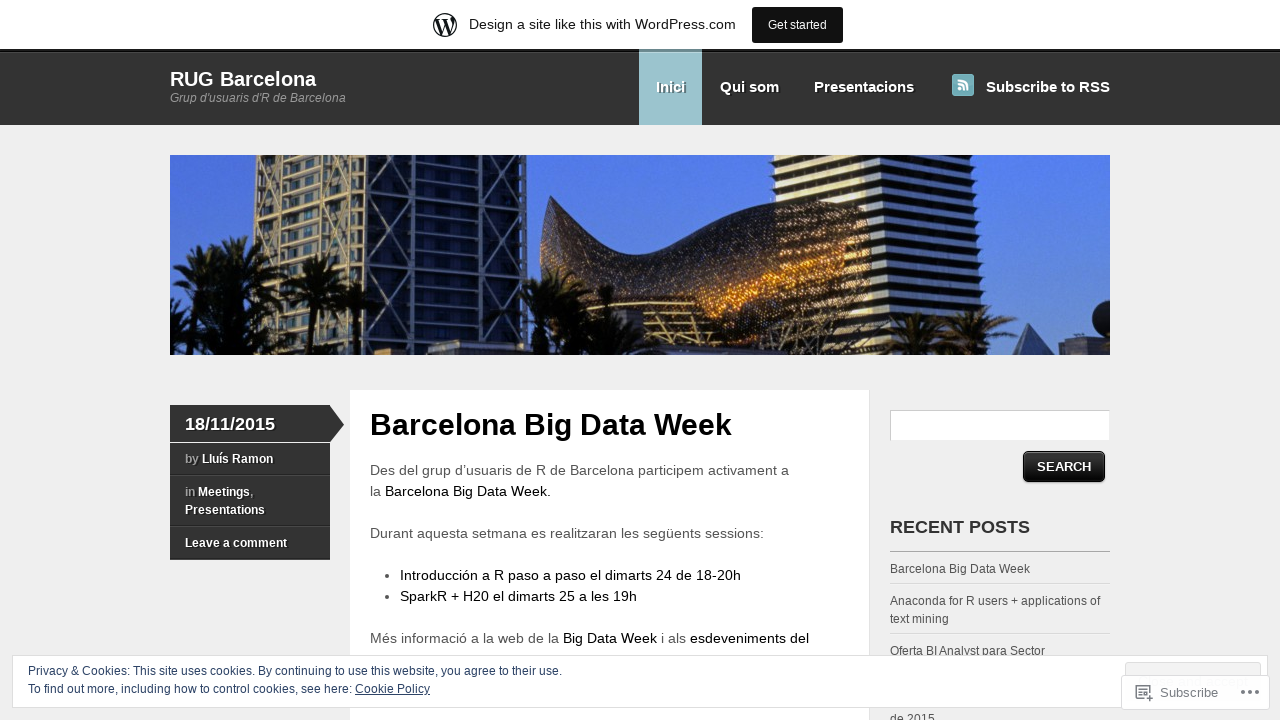

Filled search box with 'Lluis Ramon' on #s
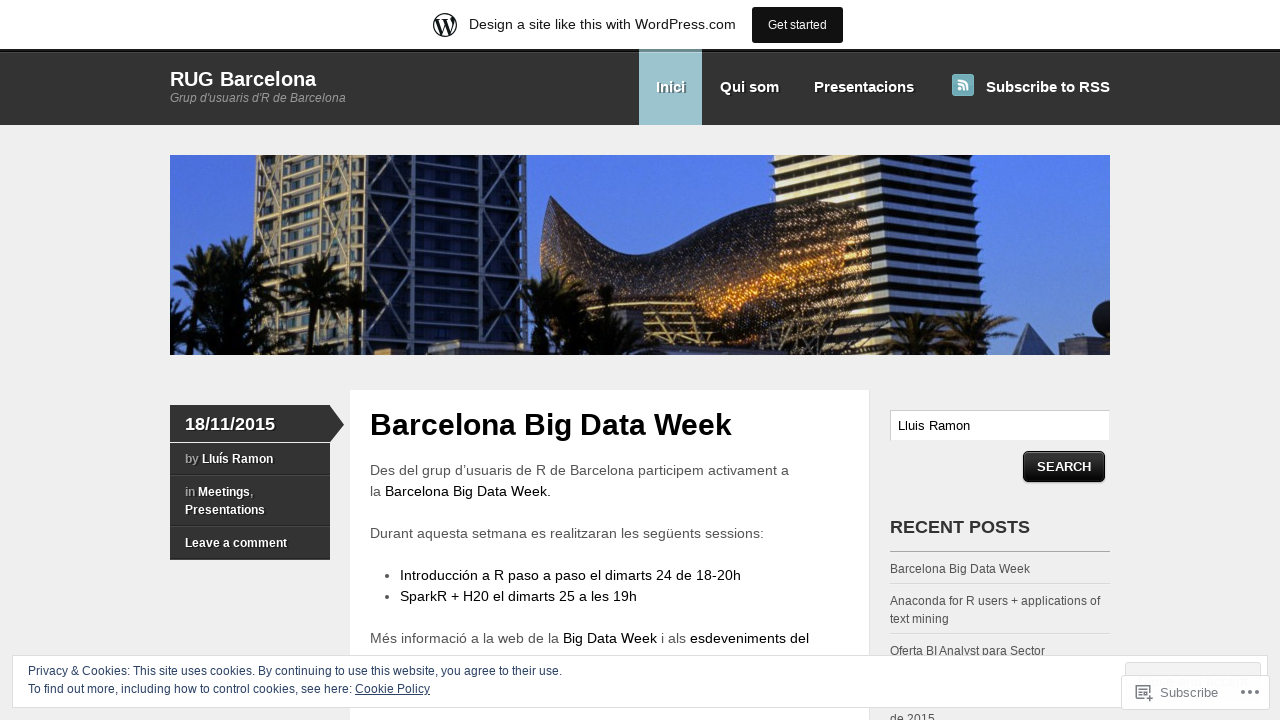

Pressed Enter to submit the search query on #s
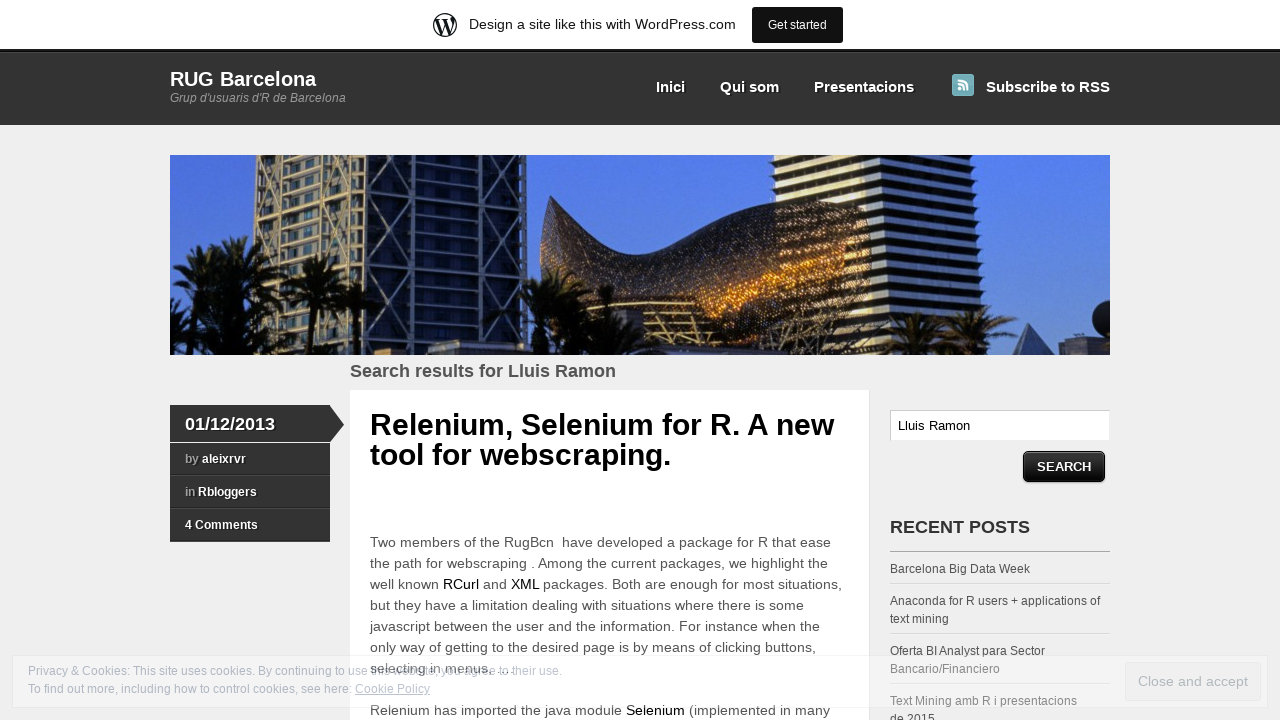

Search results page loaded successfully
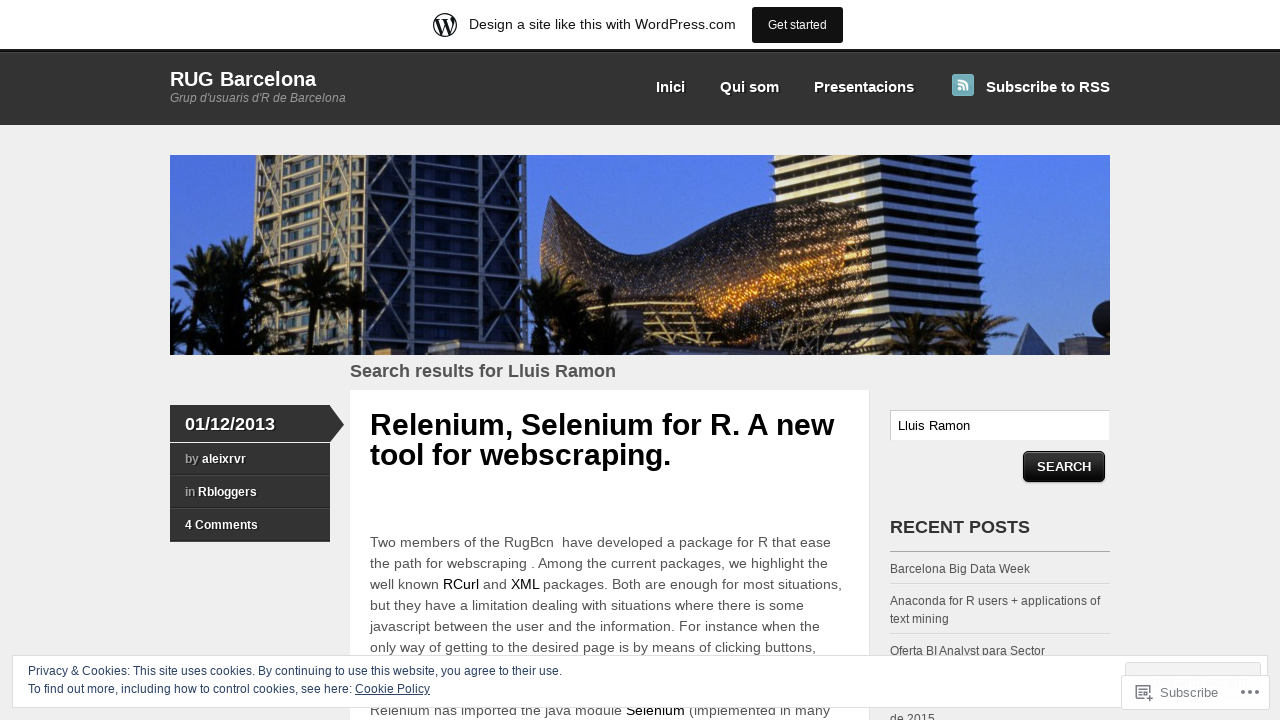

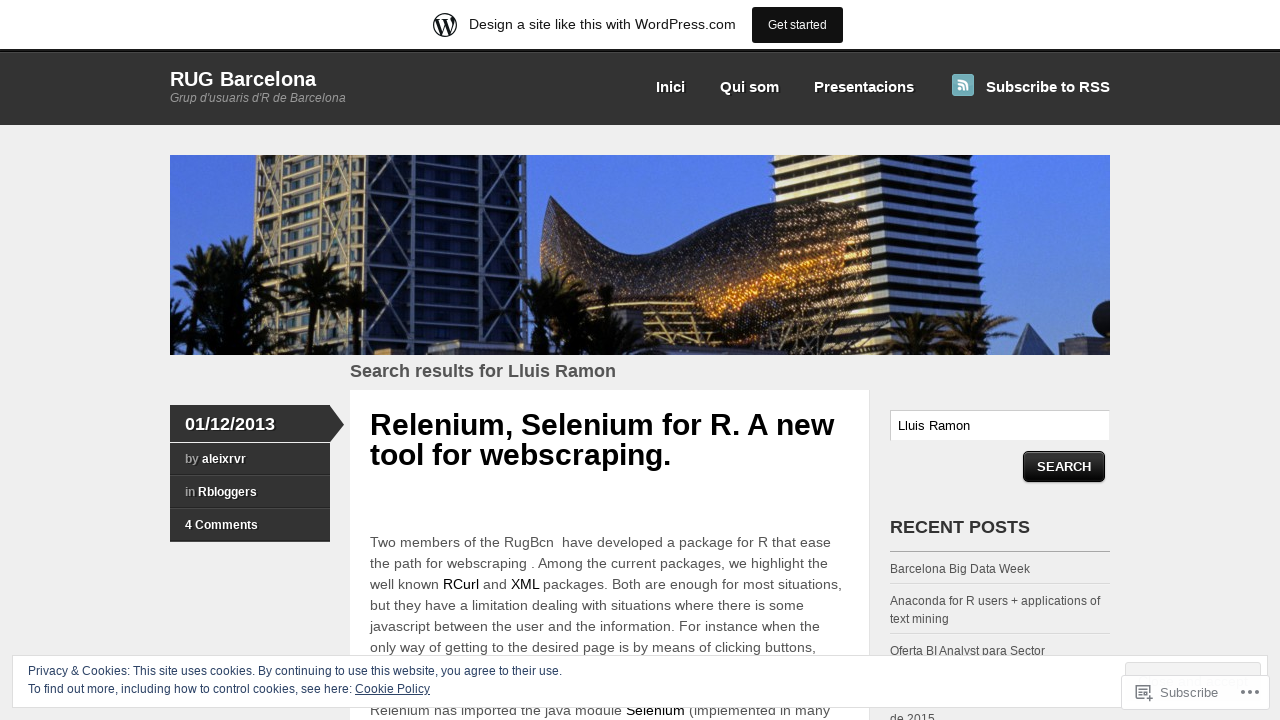